Tests page scrolling functionality using keyboard navigation (Page Down and Page Up)

Starting URL: https://demoqa.com/frames

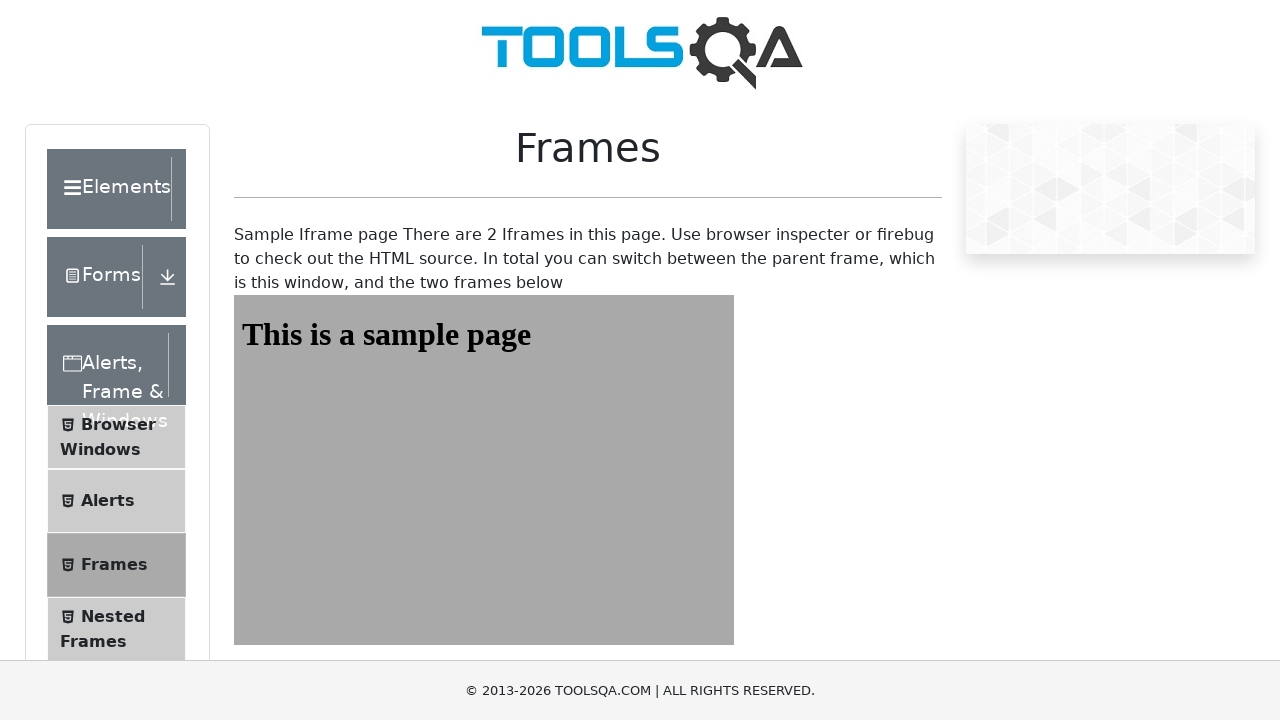

Pressed Page Down key to scroll down the page
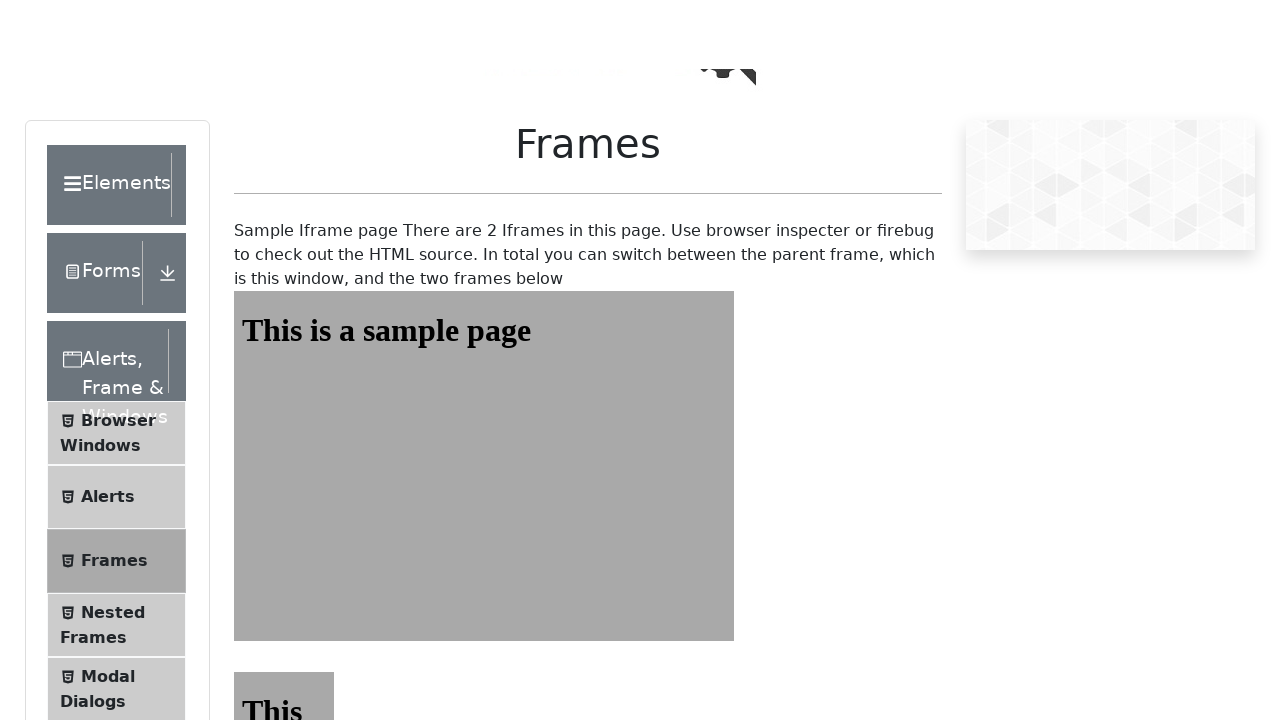

Waited 3 seconds for page to settle after scrolling down
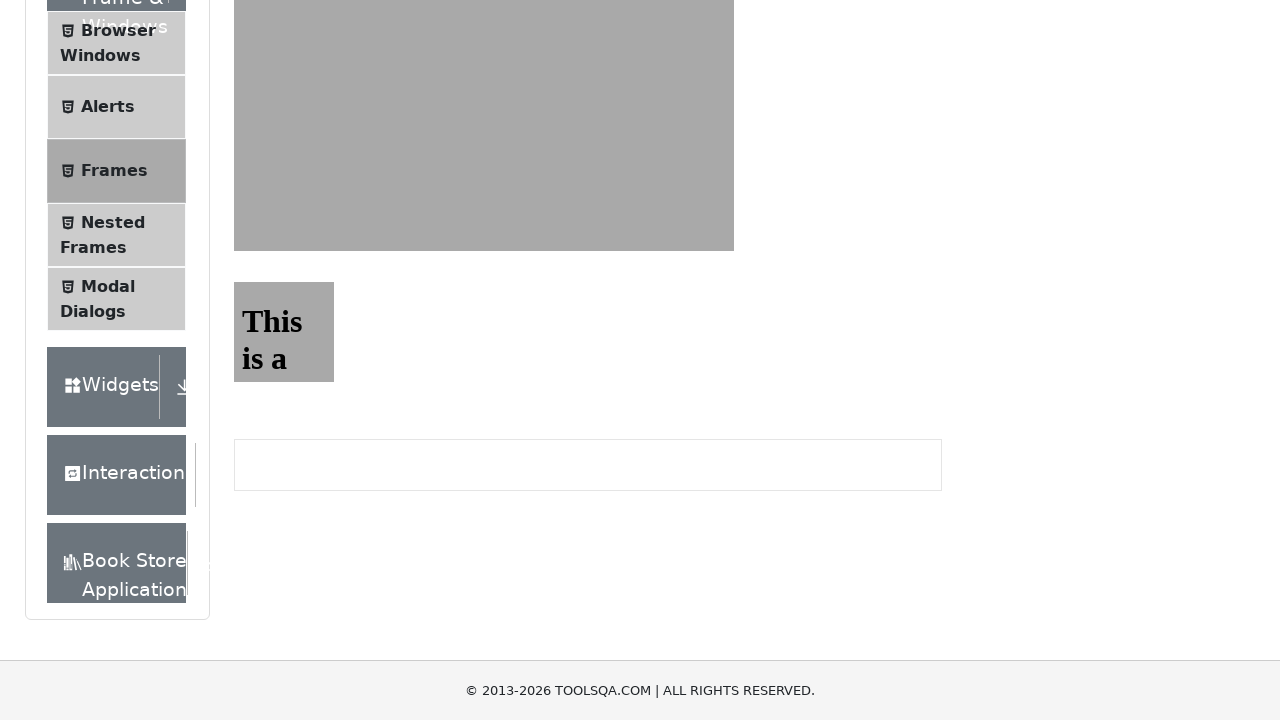

Pressed Page Up key to scroll up the page
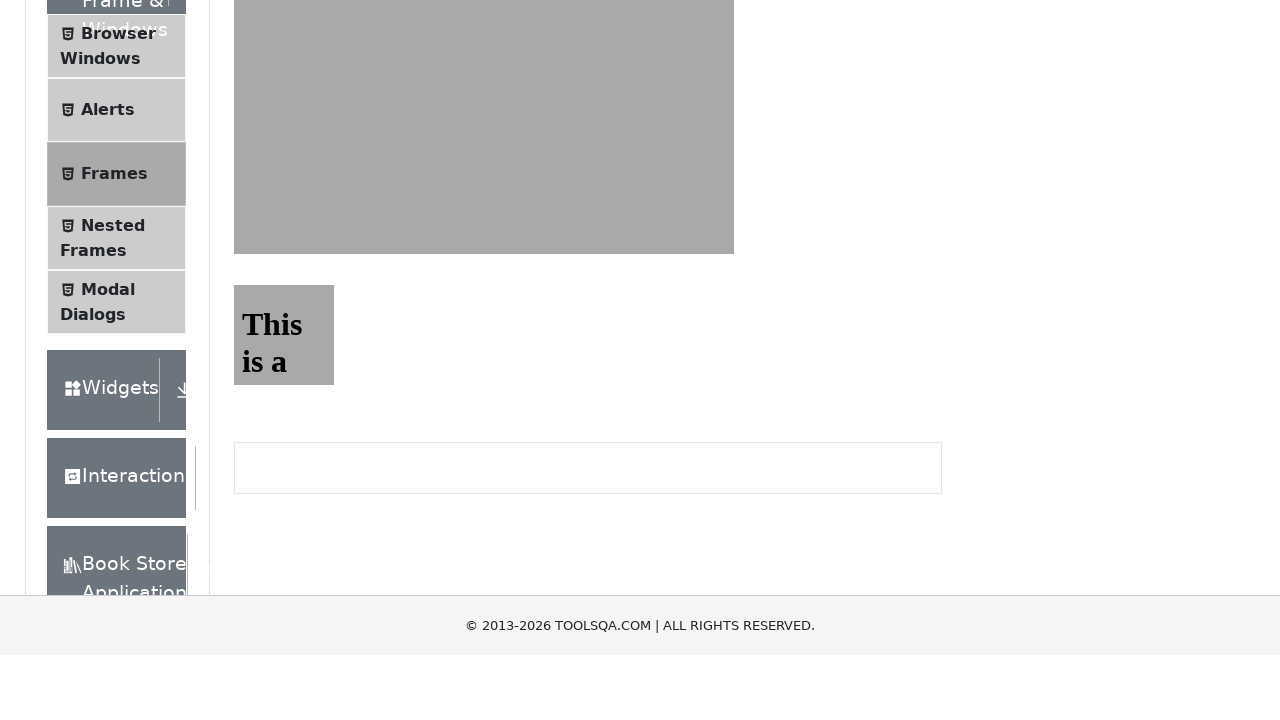

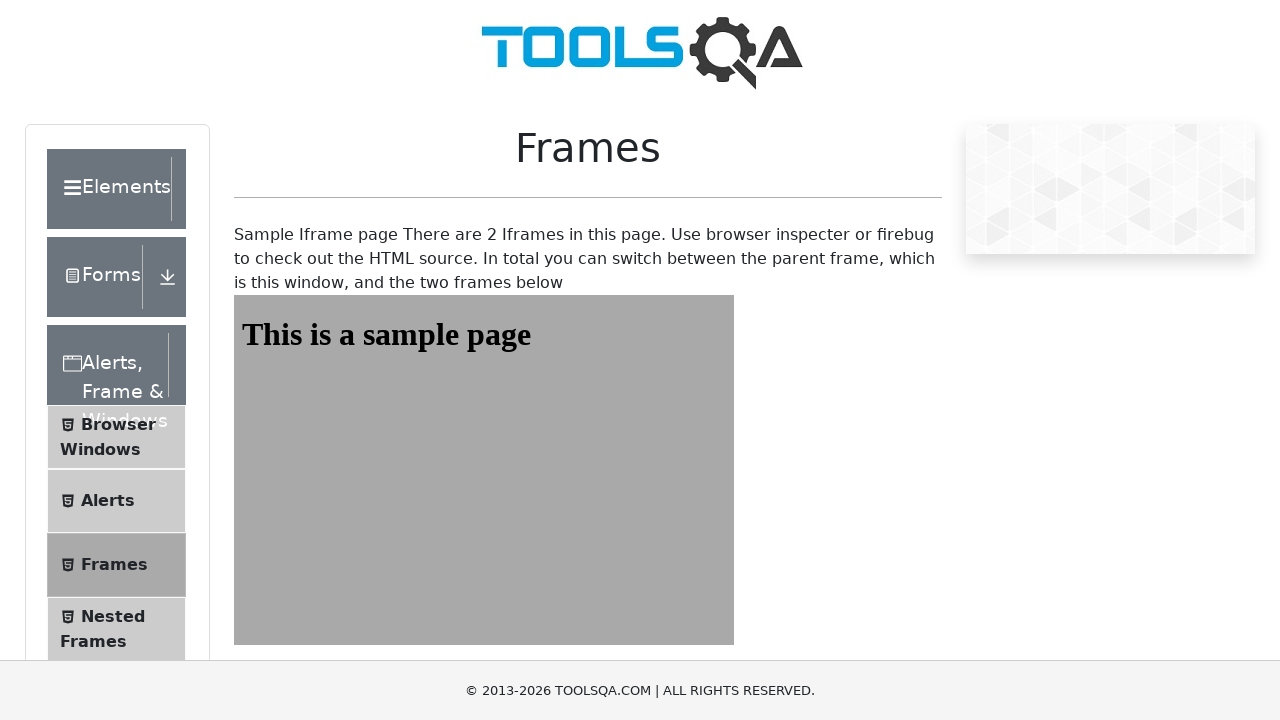